Tests key press detection by sending various keys and verifying the result display

Starting URL: http://the-internet.herokuapp.com/key_presses

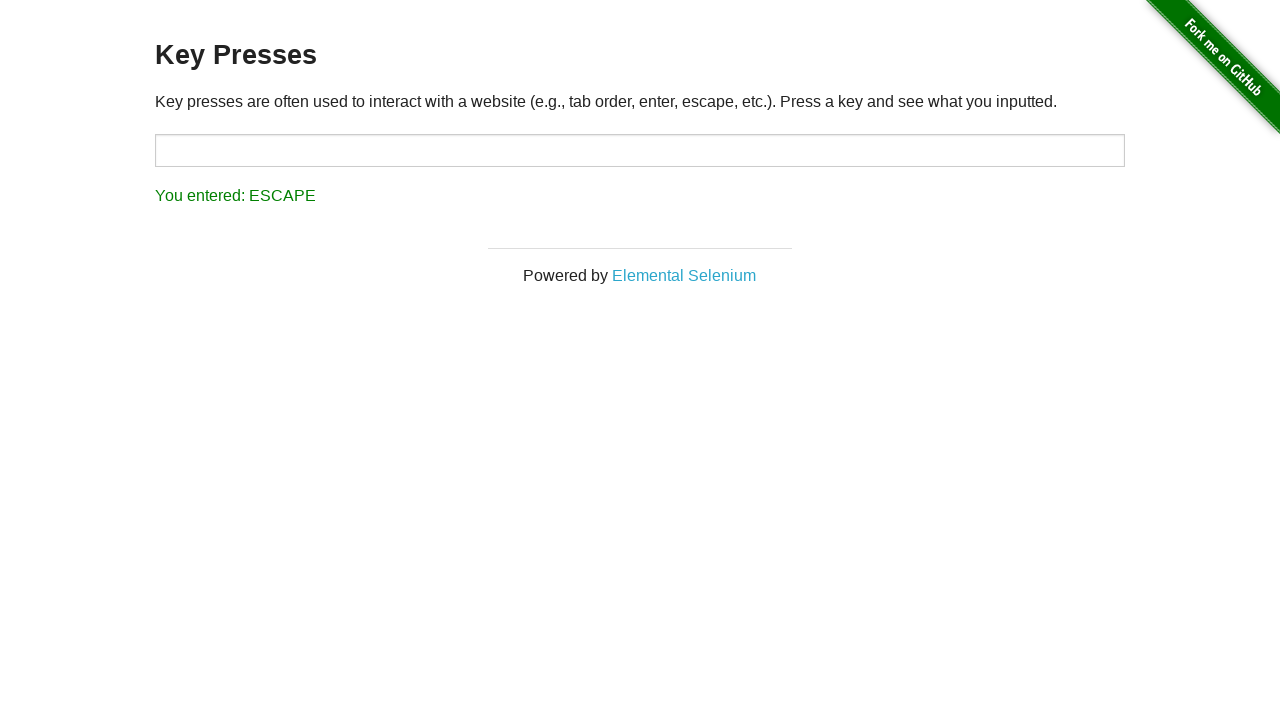

Waited for 'Key Presses' heading to load
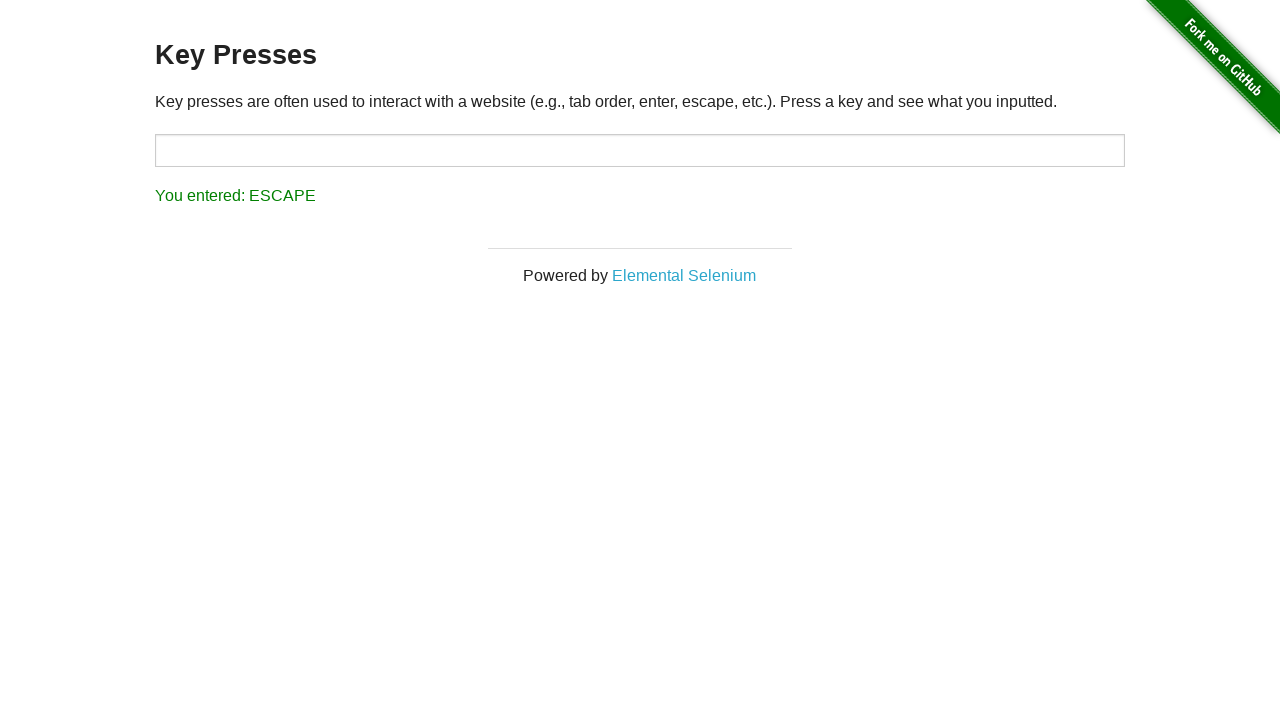

Pressed SPACE key on #target
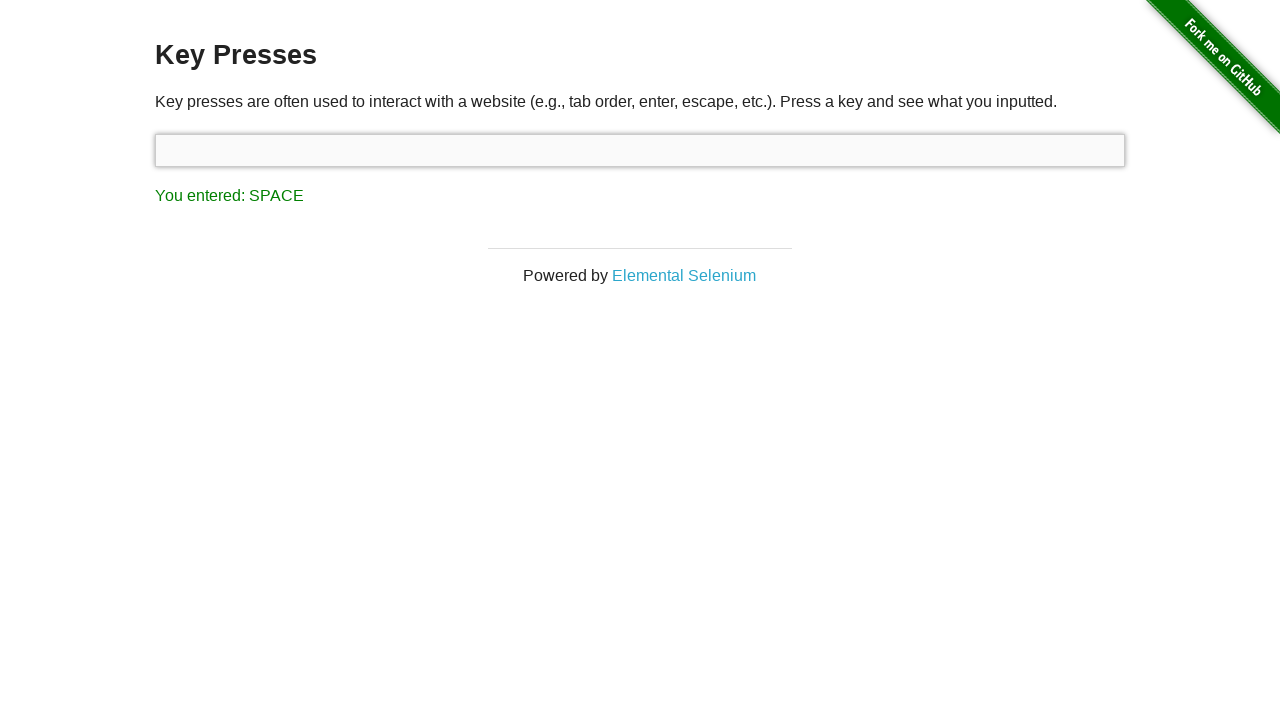

Verified SPACE key press result displayed
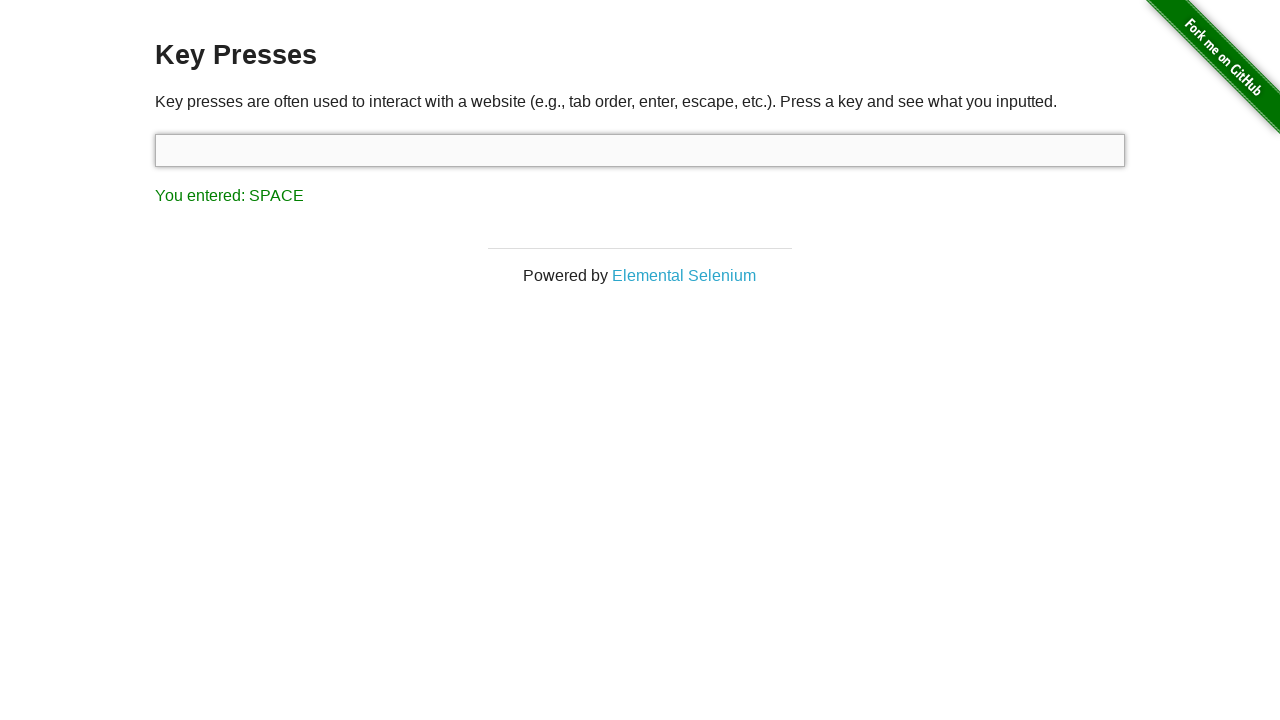

Pressed ARROW UP key on #target
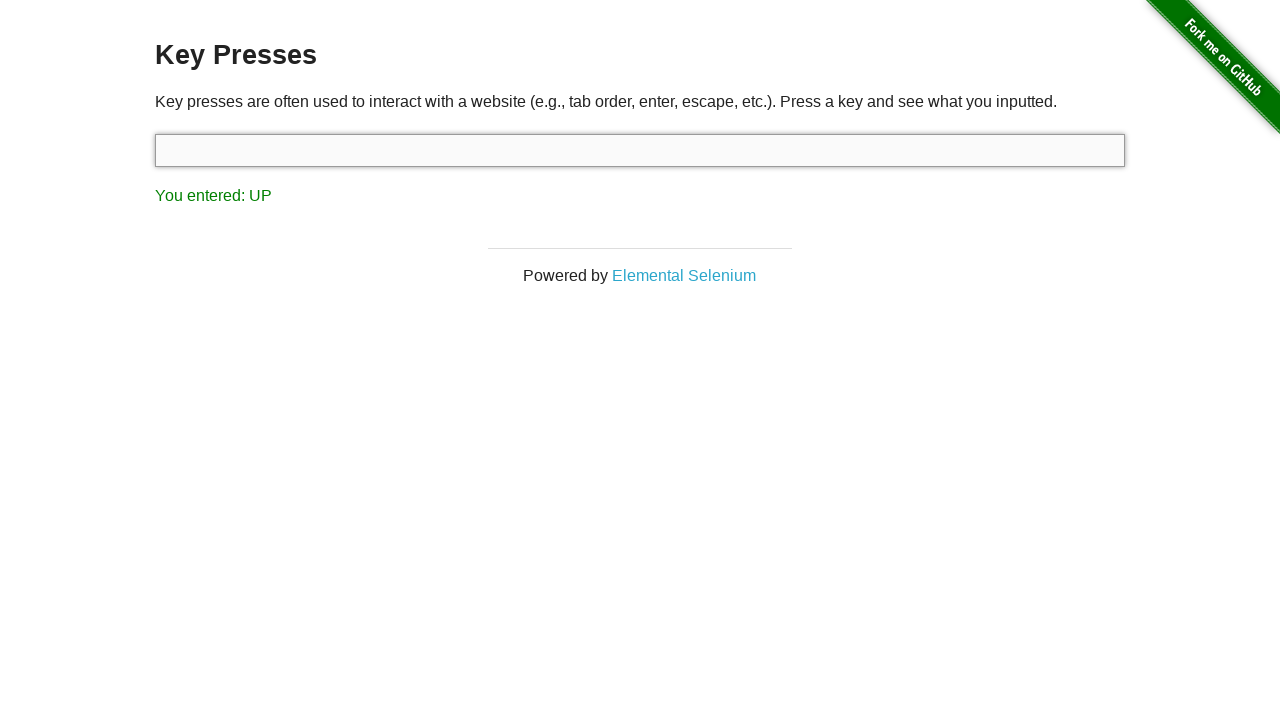

Verified ARROW UP key press result displayed
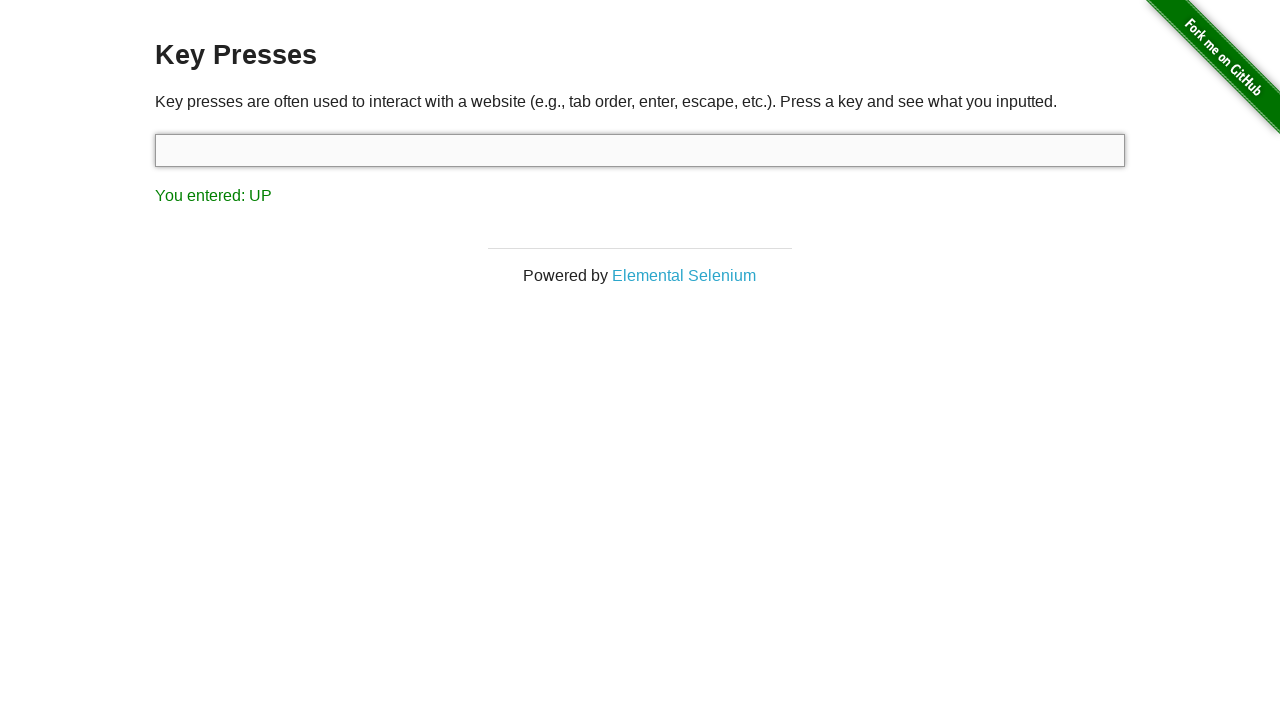

Pressed ARROW DOWN key on #target
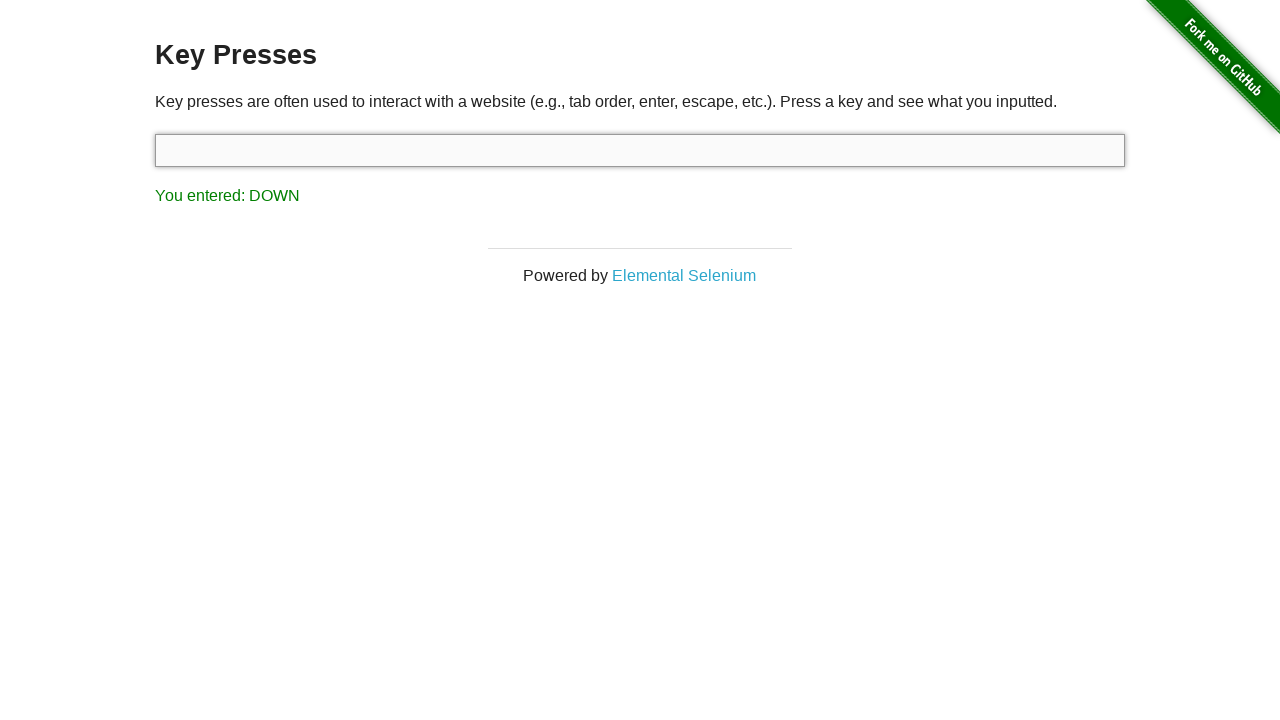

Verified ARROW DOWN key press result displayed
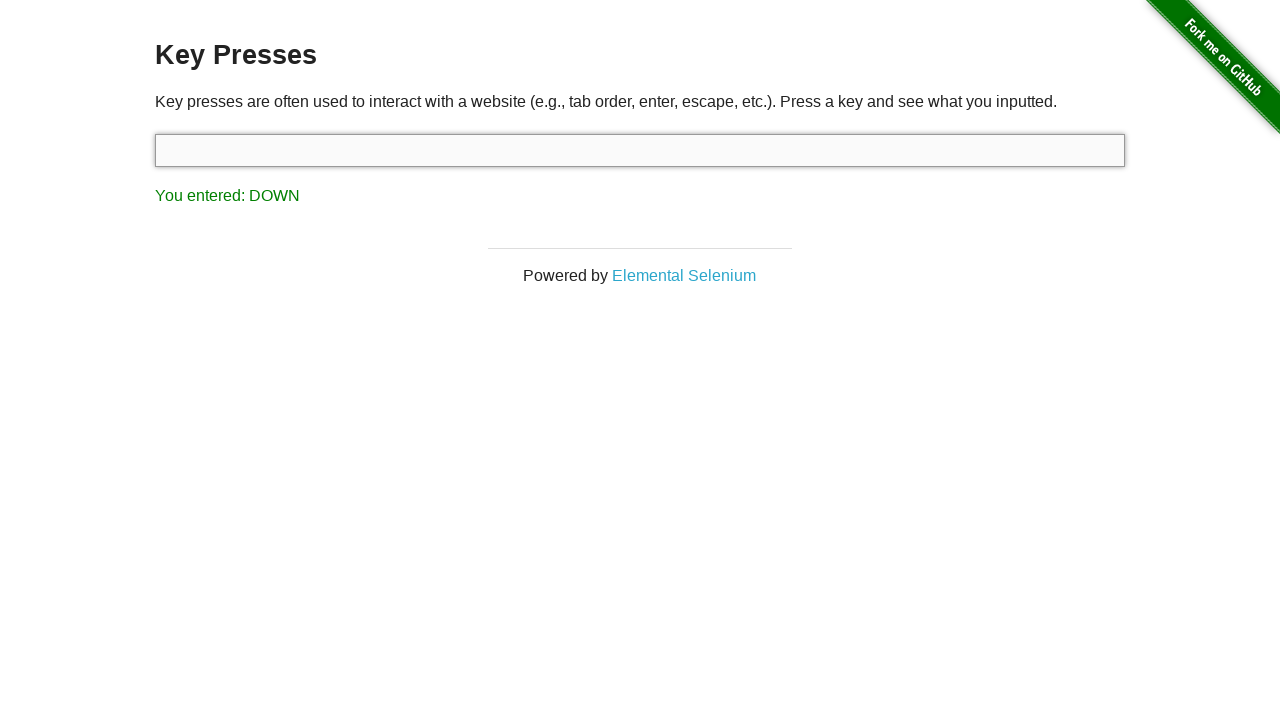

Pressed TAB key on #target
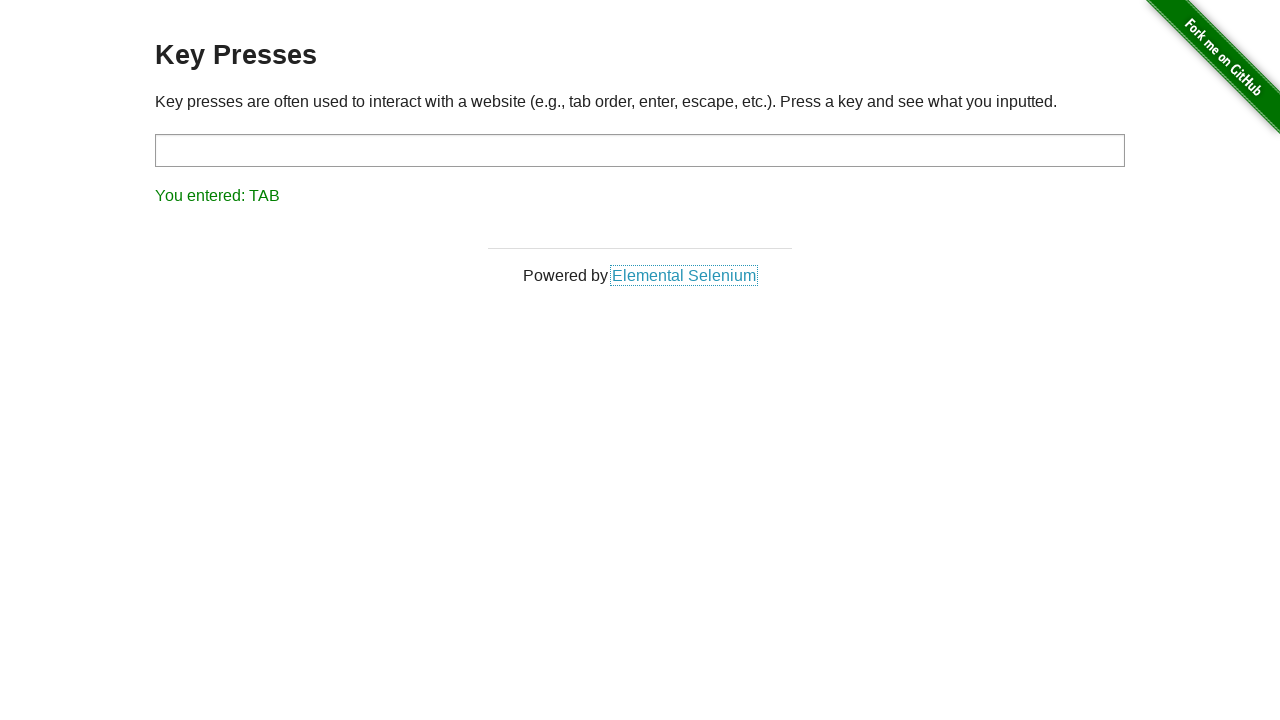

Verified TAB key press result displayed
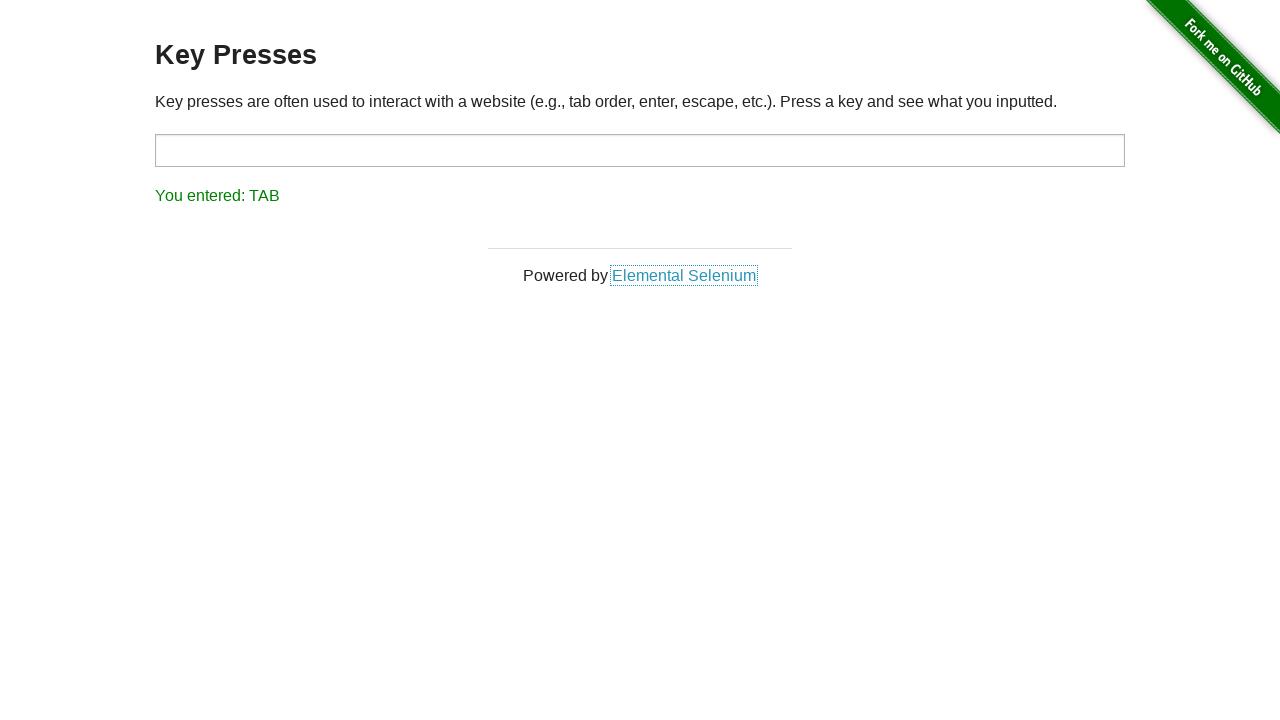

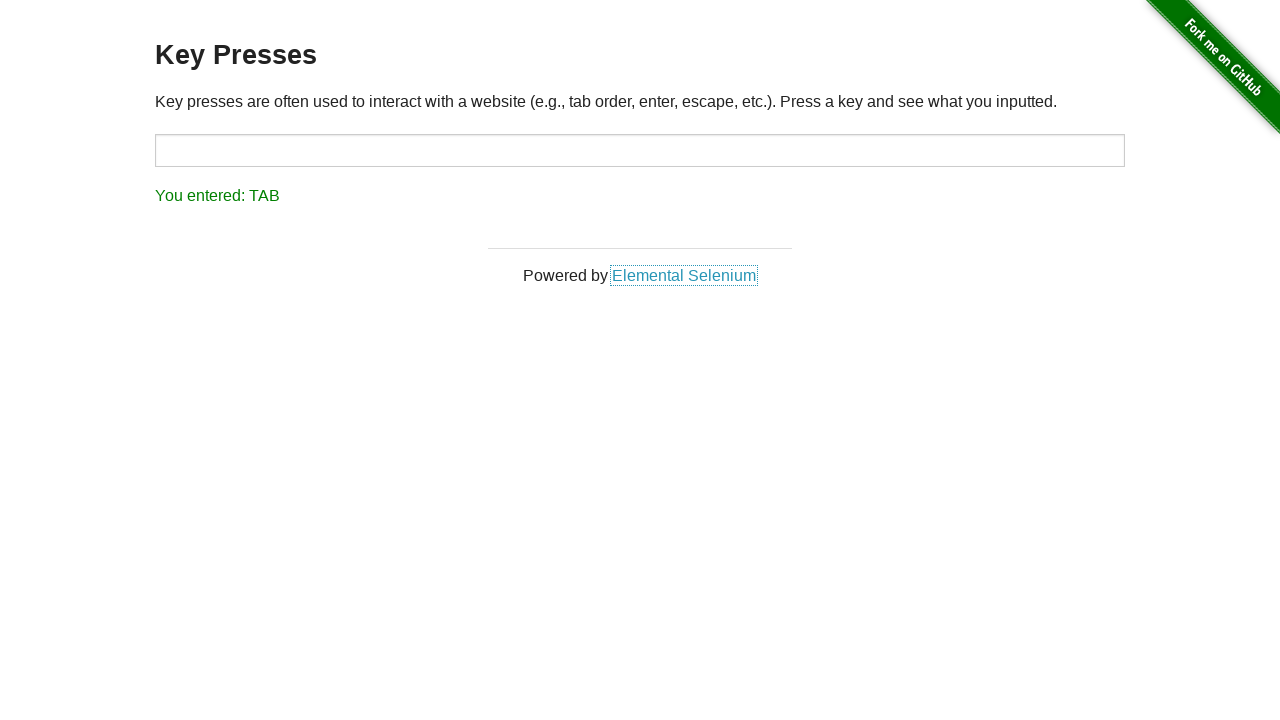